Tests e-commerce search functionality by searching for iPhone and verifying that search results with prices are displayed

Starting URL: https://ecommerce-playground.lambdatest.io/index.php?route=common/home

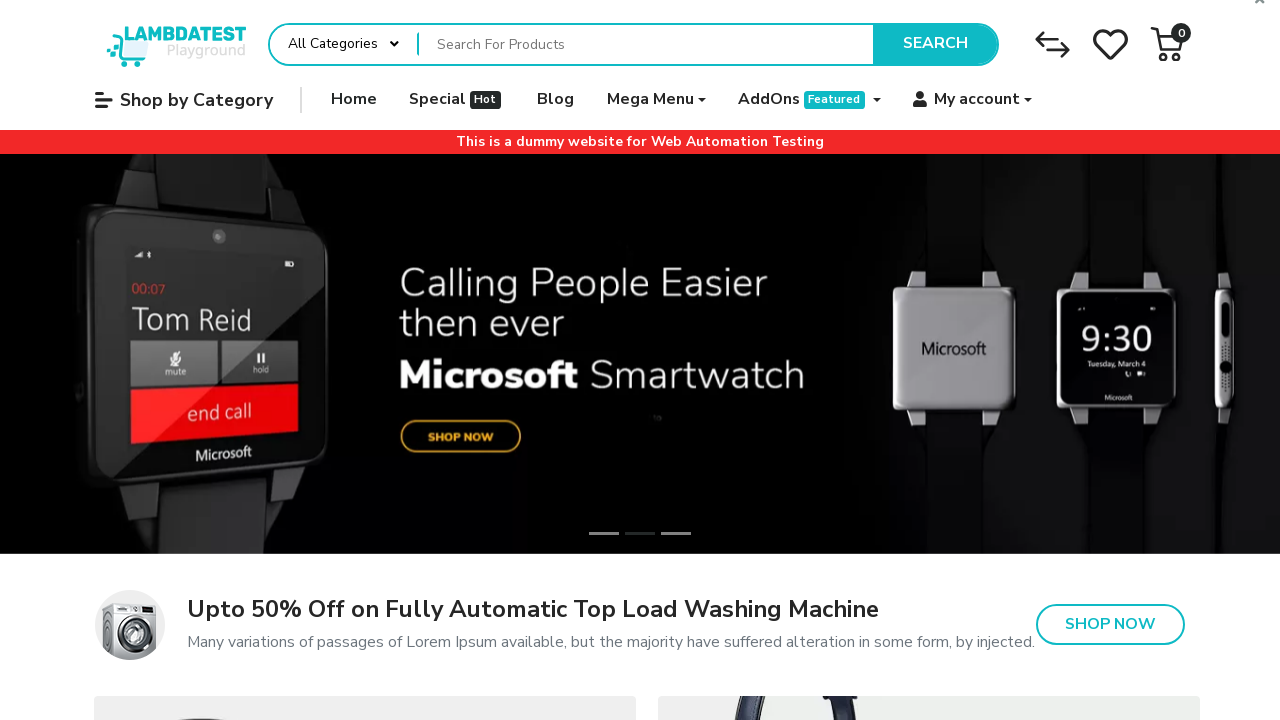

Filled search field with 'IPhone' on //input[@placeholder='Search For Products']
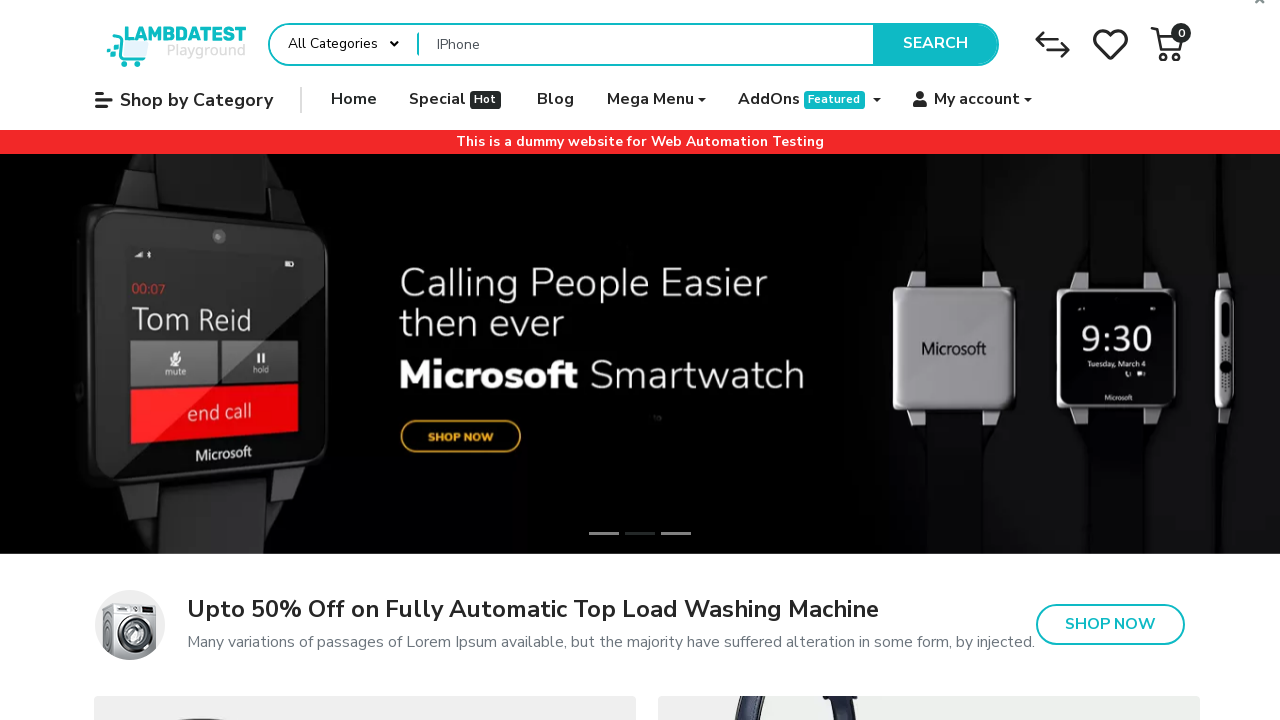

Clicked search button at (935, 44) on xpath=//button[text()='Search']
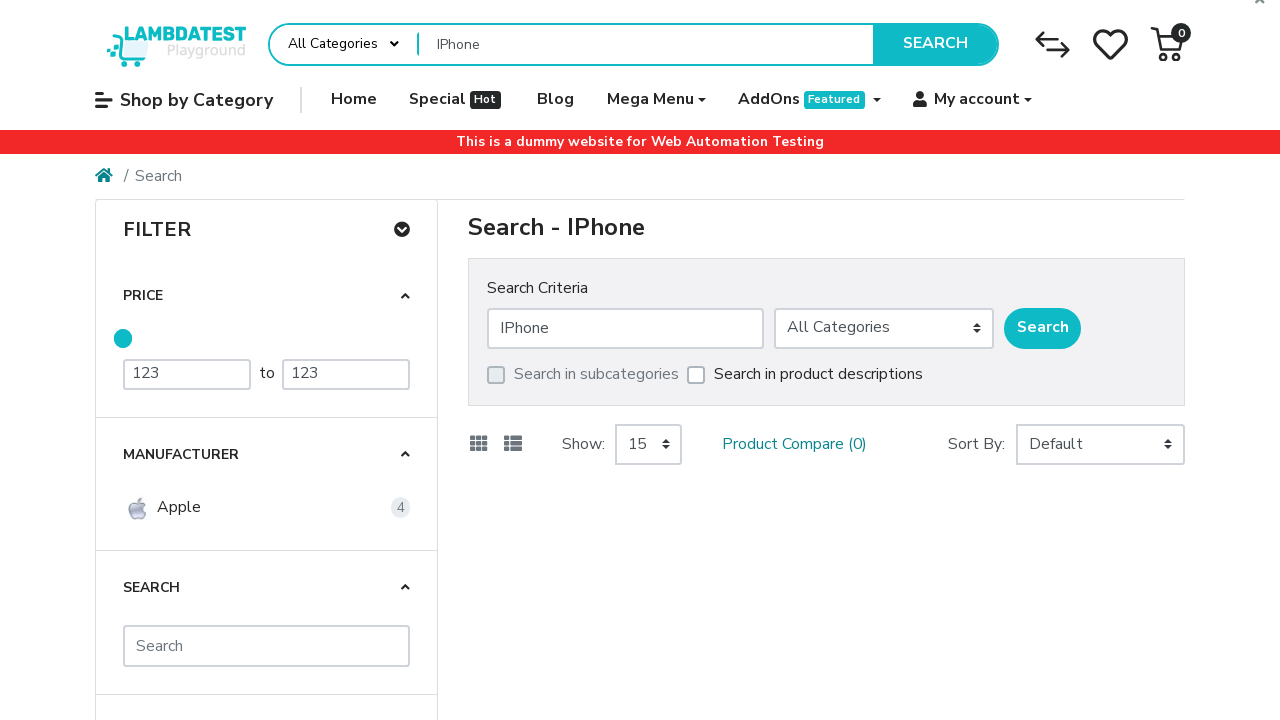

Search results loaded with product prices displayed
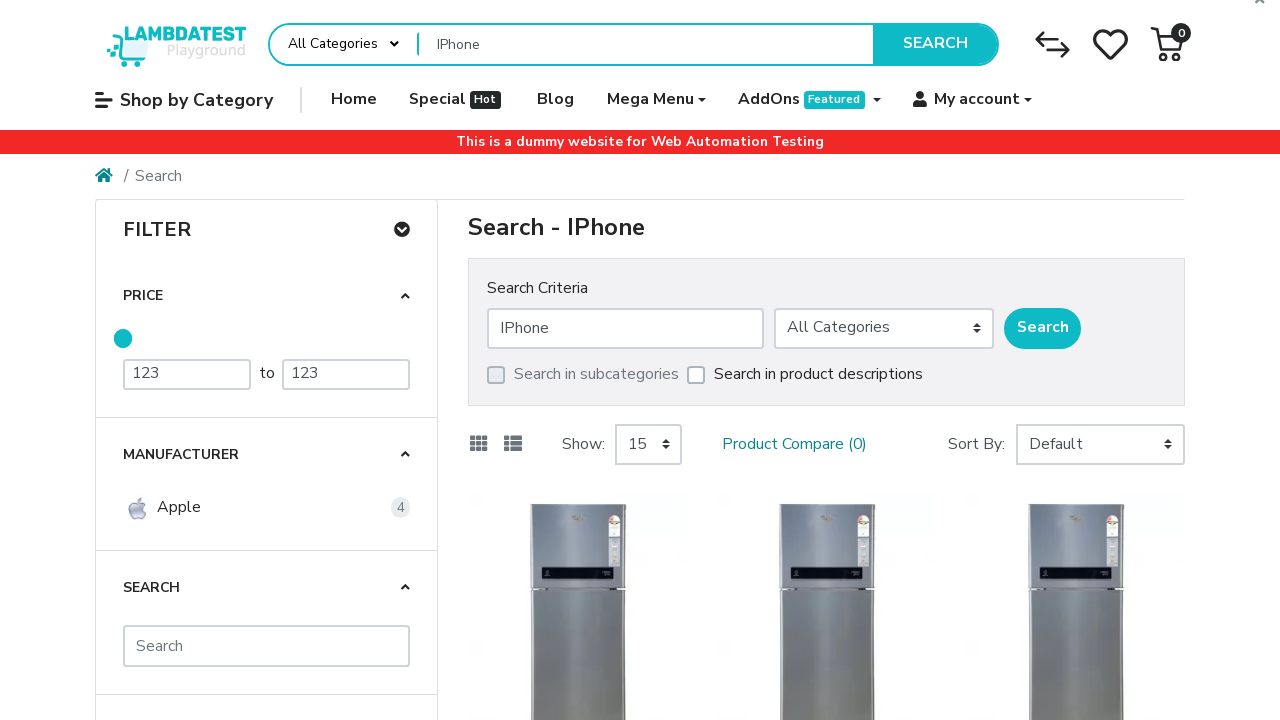

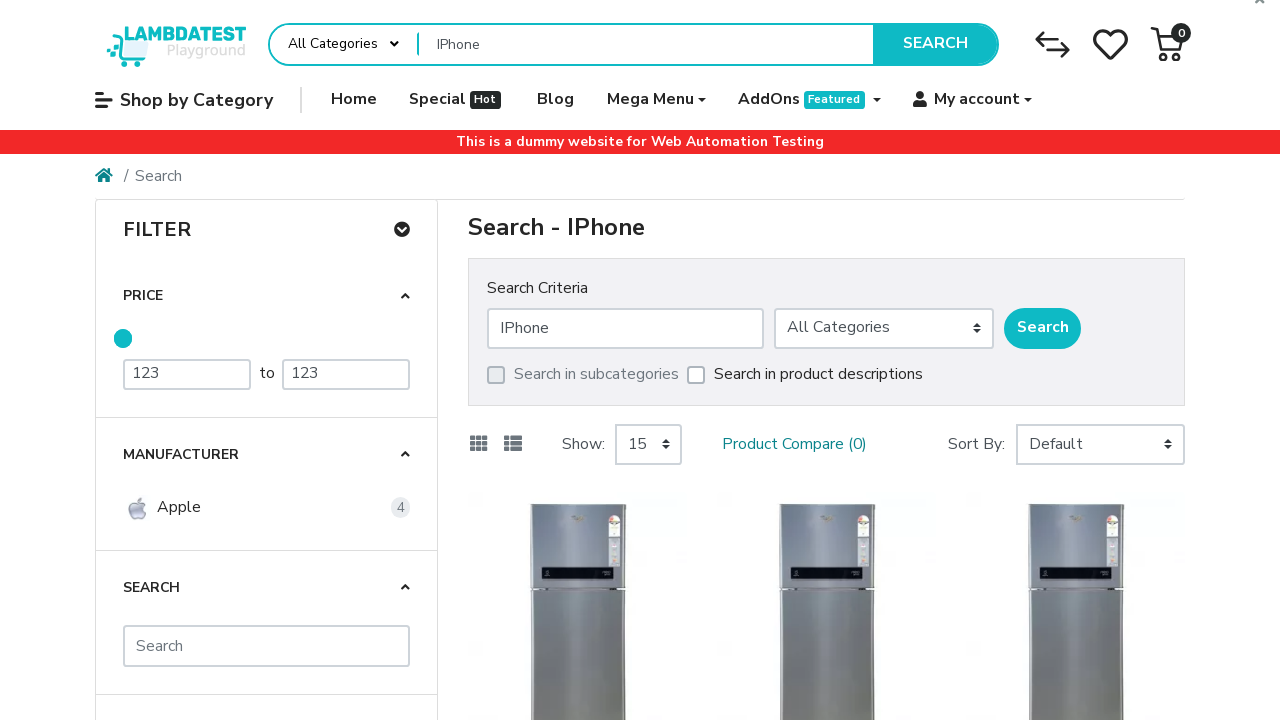